Tests the passenger count dropdown by clicking to open it, incrementing the adult count 4 times to reach 5 adults, then closing and verifying the selection.

Starting URL: https://rahulshettyacademy.com/dropdownsPractise/

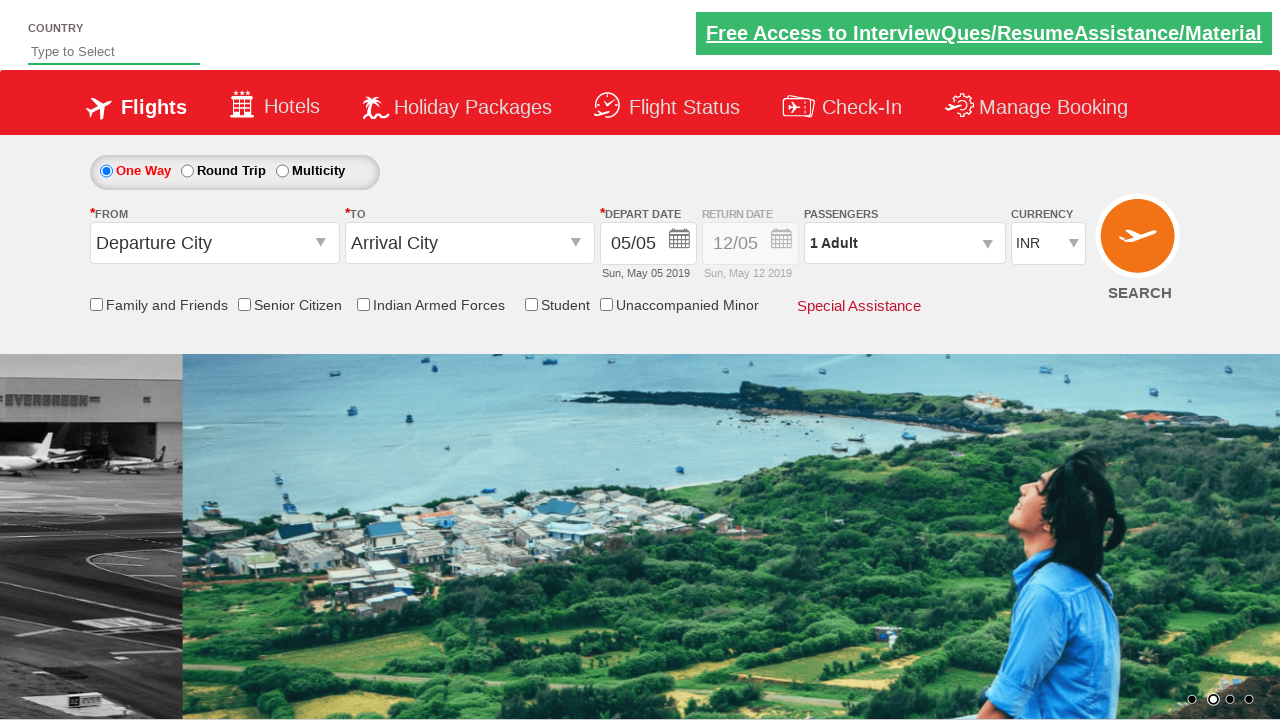

Clicked passenger dropdown to open it at (904, 243) on #divpaxinfo
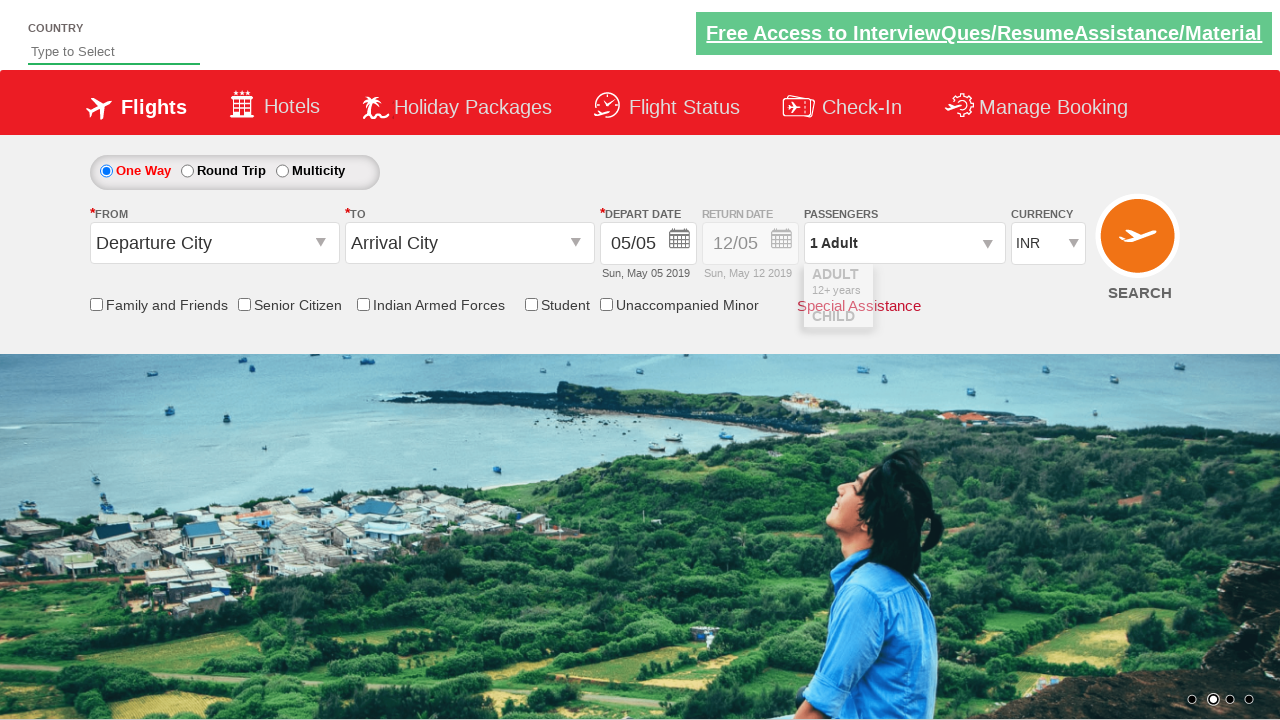

Waited for dropdown to become visible
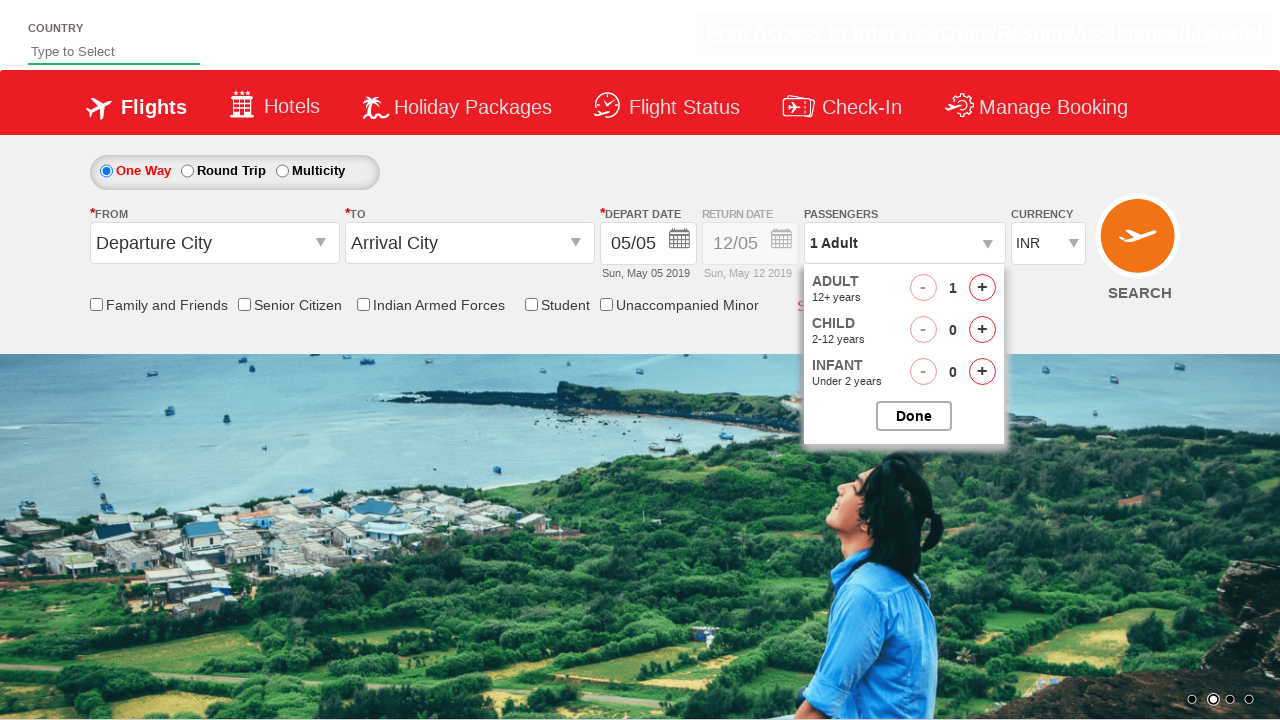

Incremented adult count (iteration 1 of 4) at (982, 288) on #hrefIncAdt
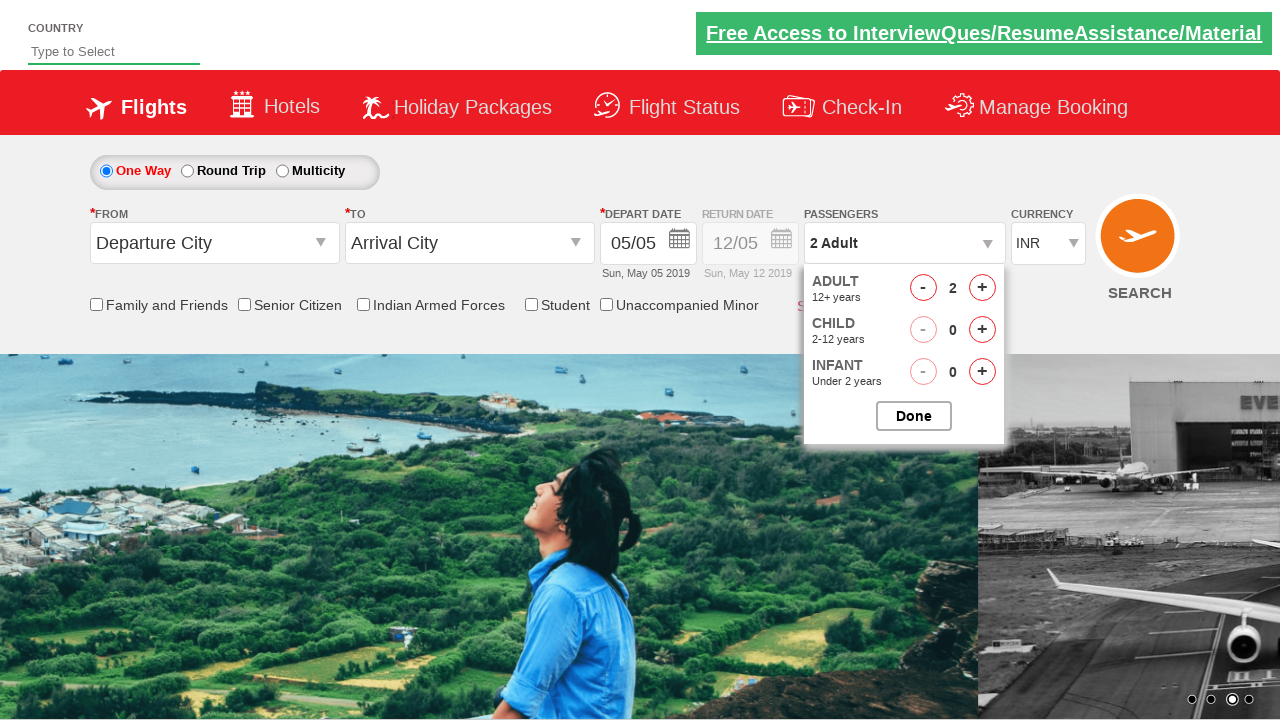

Incremented adult count (iteration 2 of 4) at (982, 288) on #hrefIncAdt
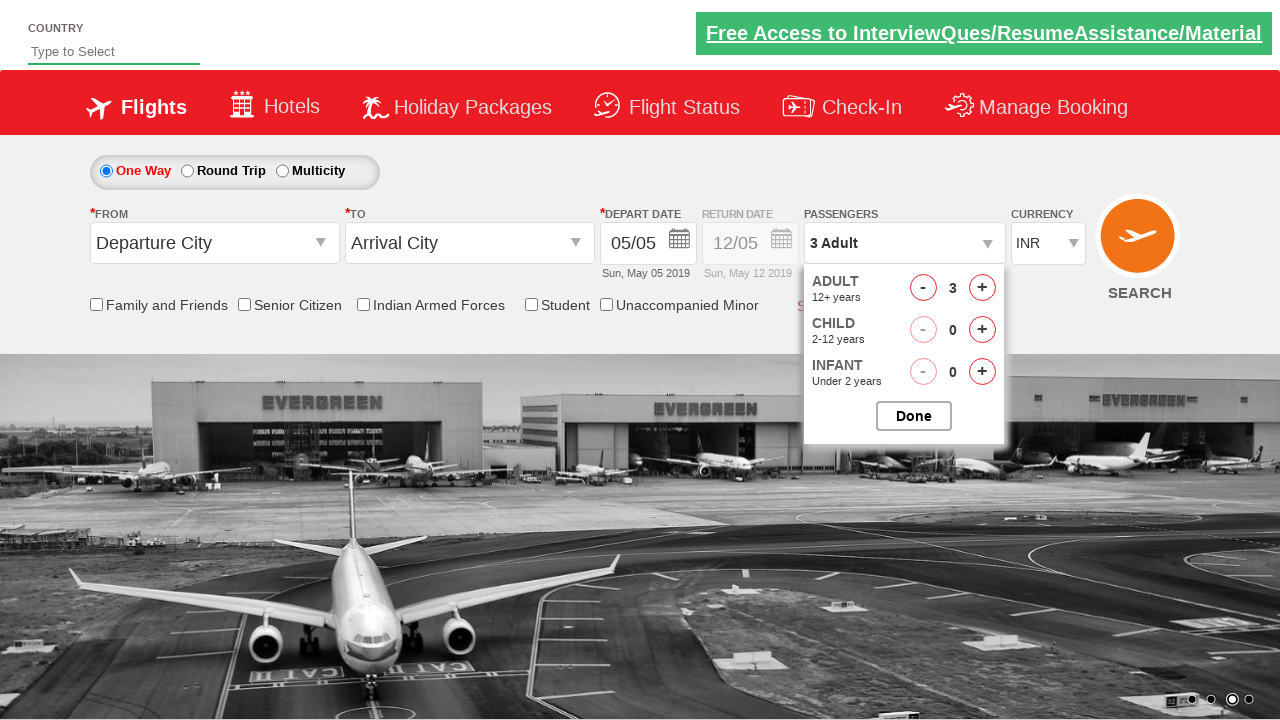

Incremented adult count (iteration 3 of 4) at (982, 288) on #hrefIncAdt
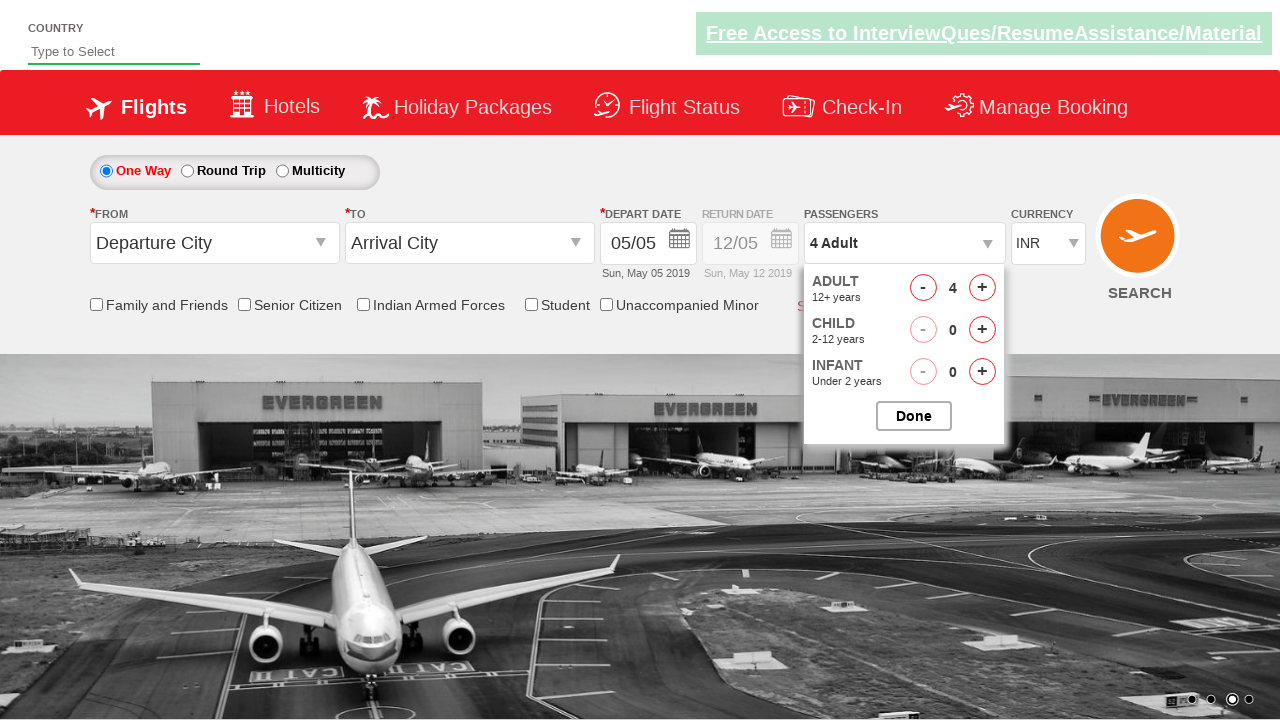

Incremented adult count (iteration 4 of 4) at (982, 288) on #hrefIncAdt
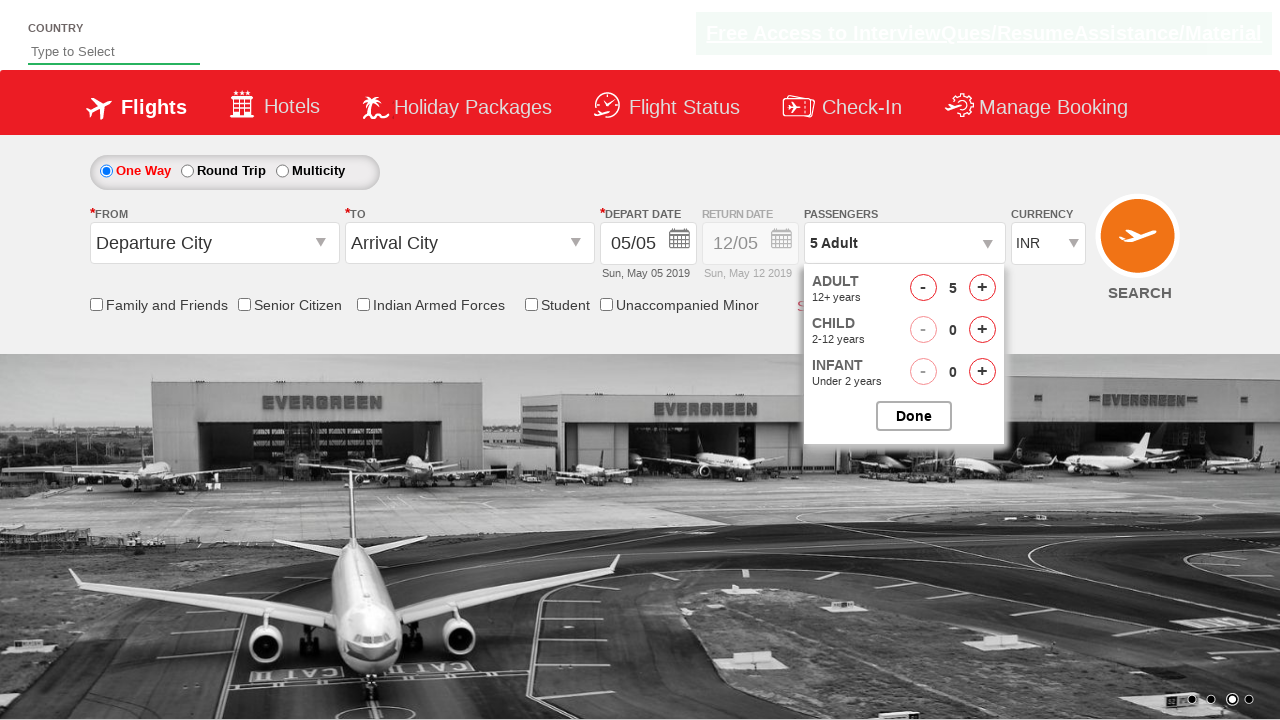

Closed the passenger dropdown at (914, 416) on #btnclosepaxoption
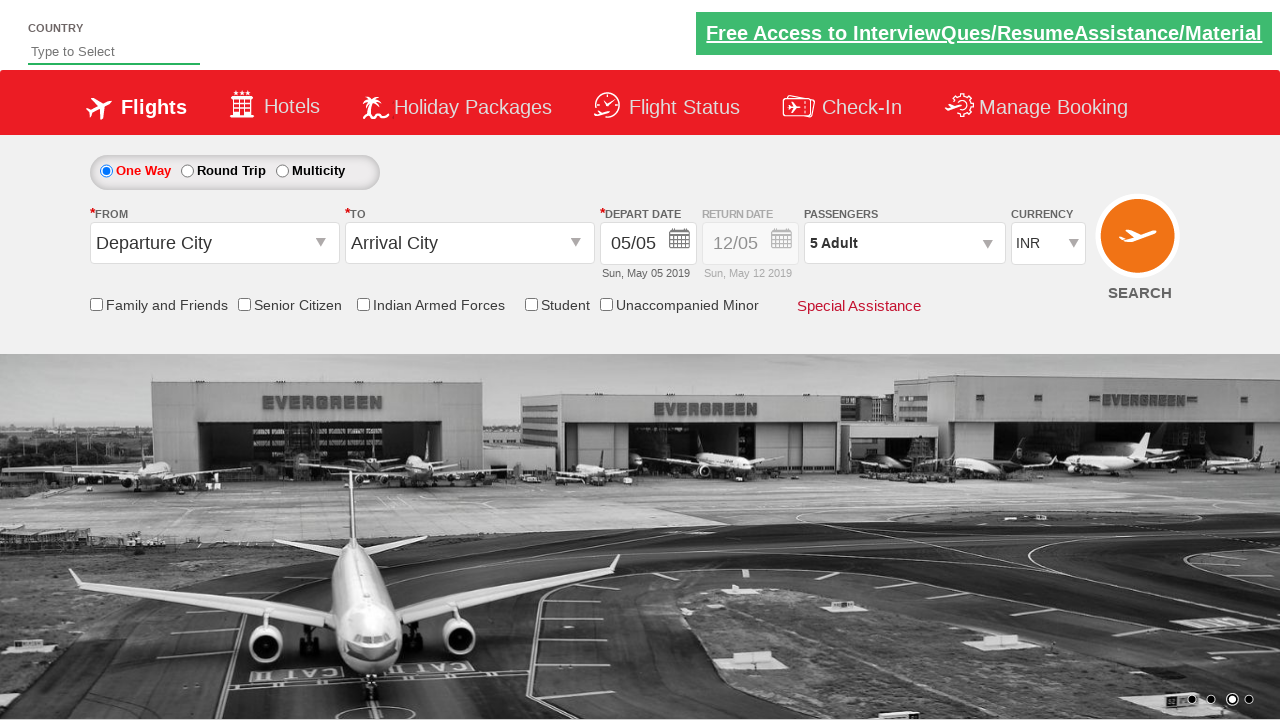

Retrieved dropdown text content
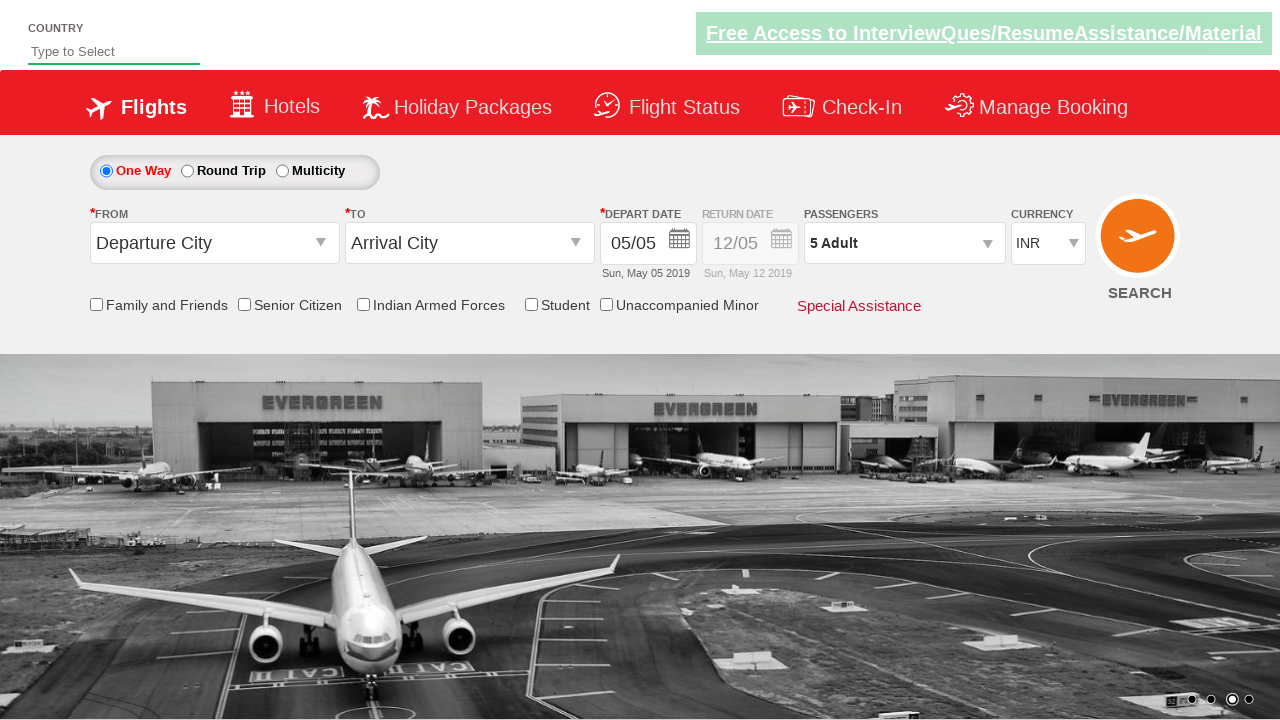

Verified dropdown displays '5 Adult'
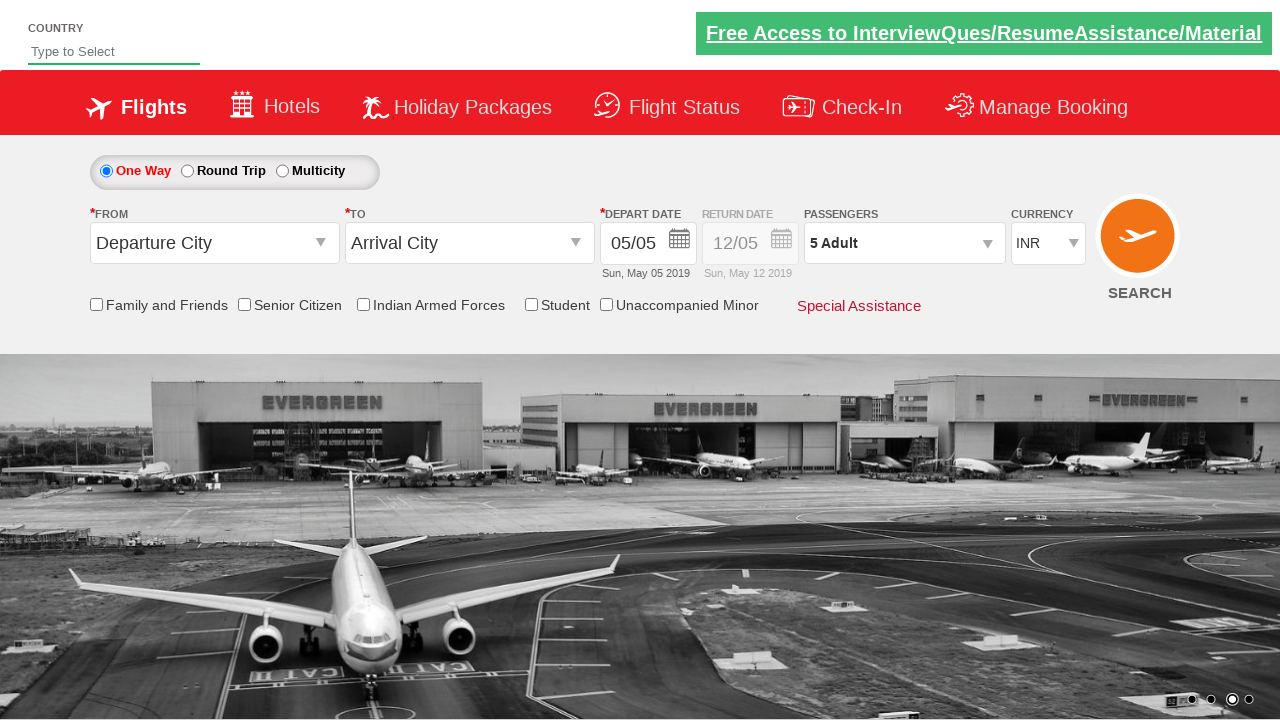

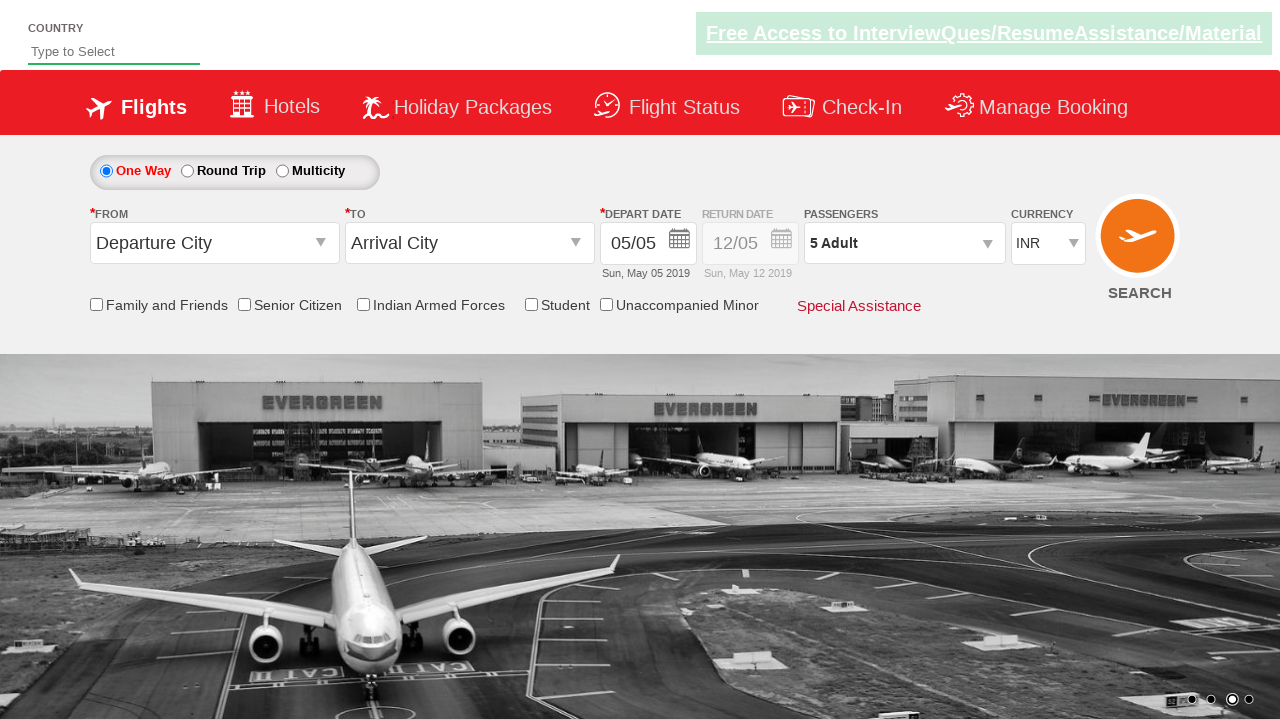